Tests adding and then removing an element by clicking Add Element and then Delete, verifying the Delete button is removed

Starting URL: https://the-internet.herokuapp.com/add_remove_elements/

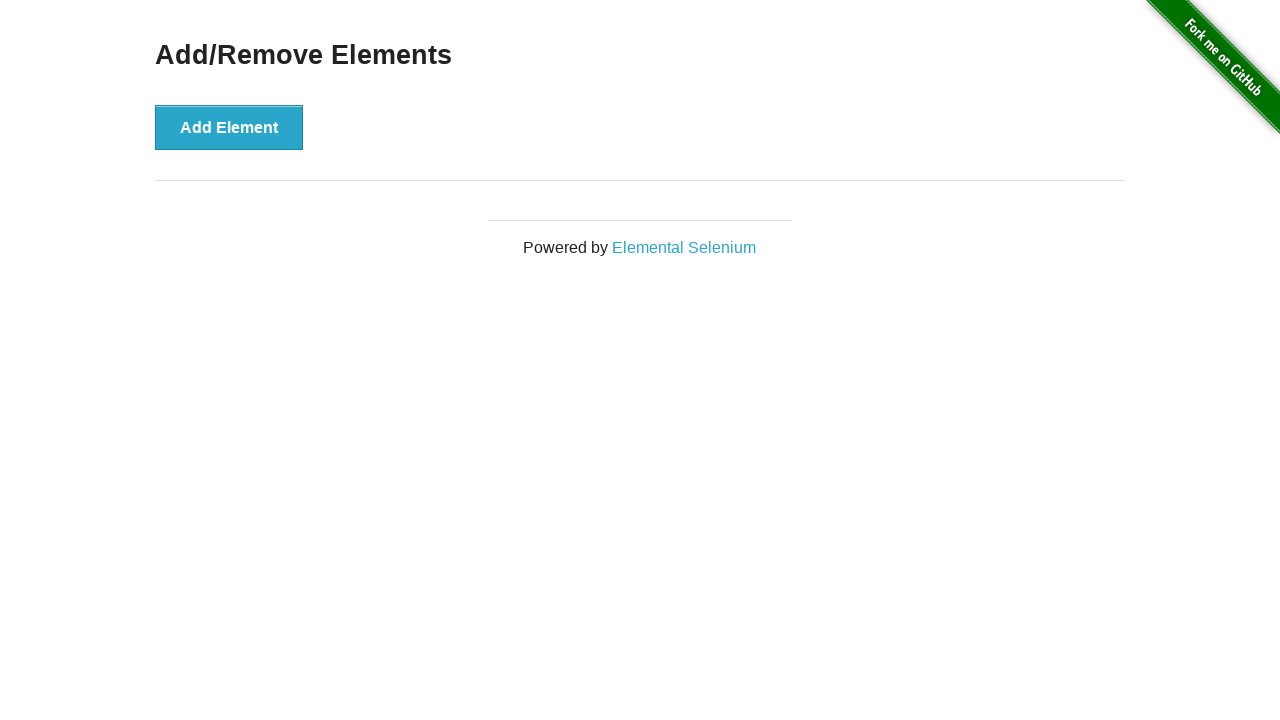

Clicked Add Element button at (229, 127) on button:has-text('Add Element')
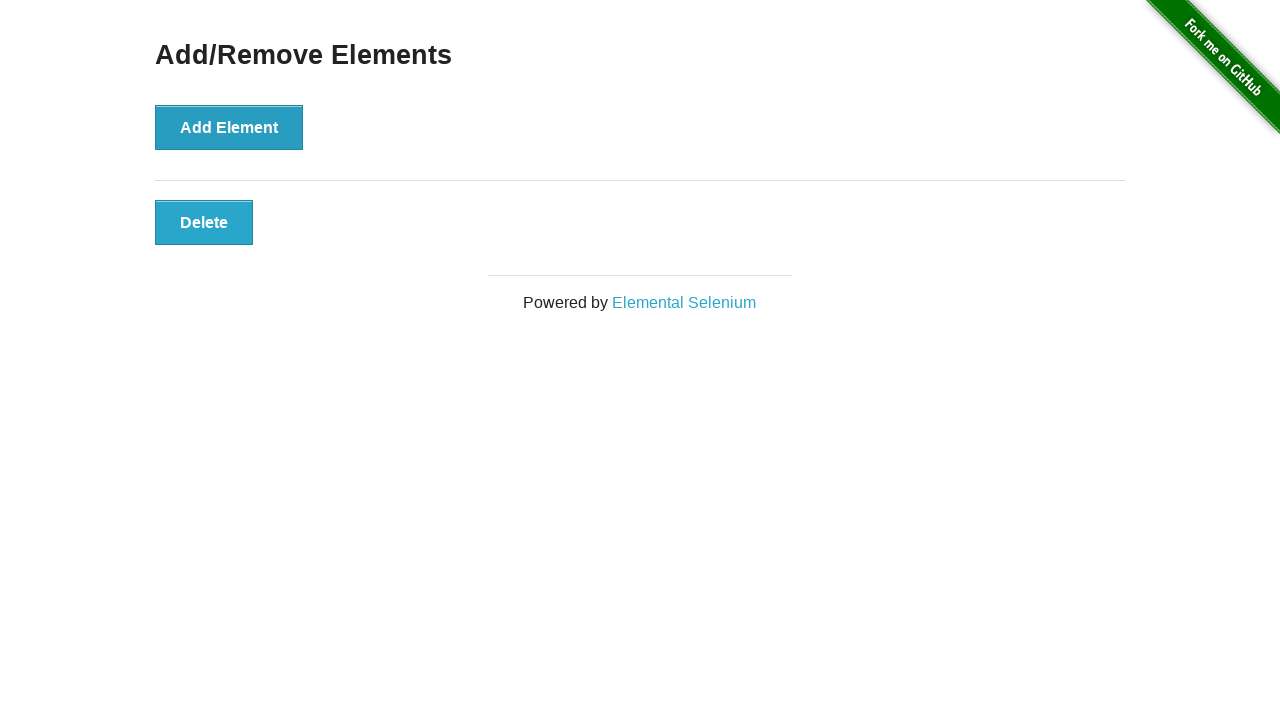

Delete button appeared after adding element
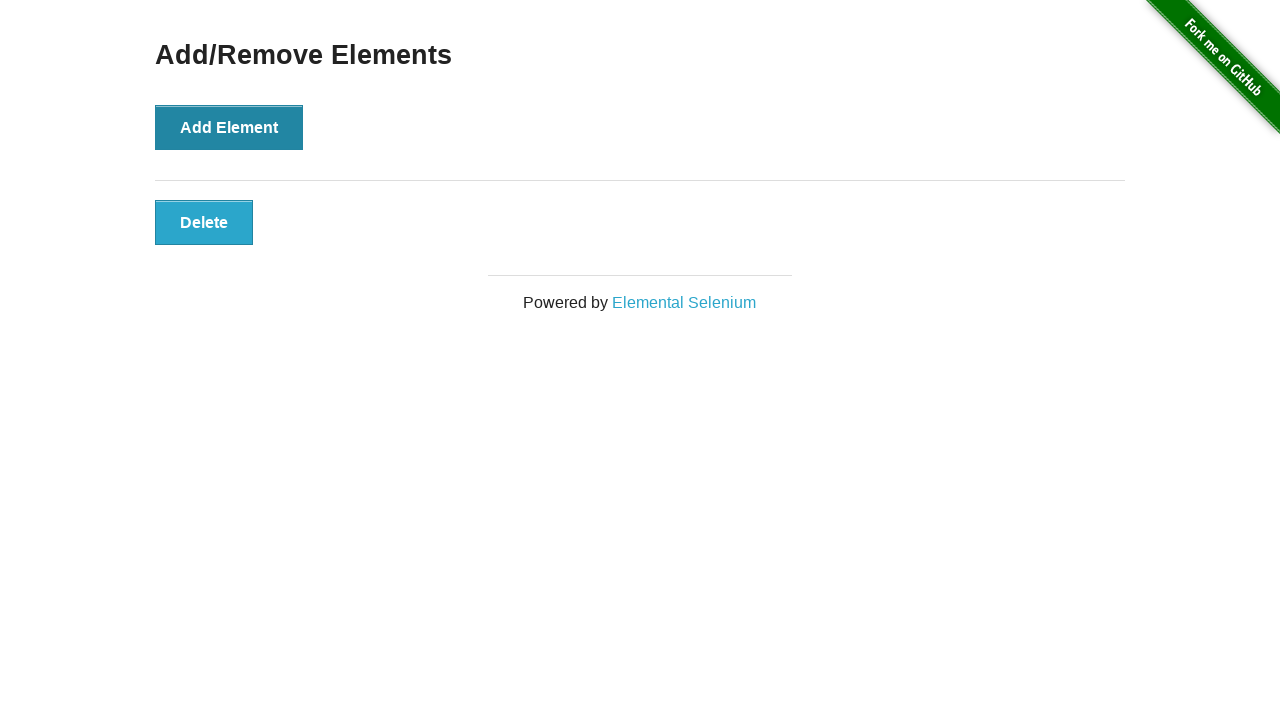

Clicked Delete button to remove element at (204, 222) on xpath=//button[text()='Delete']
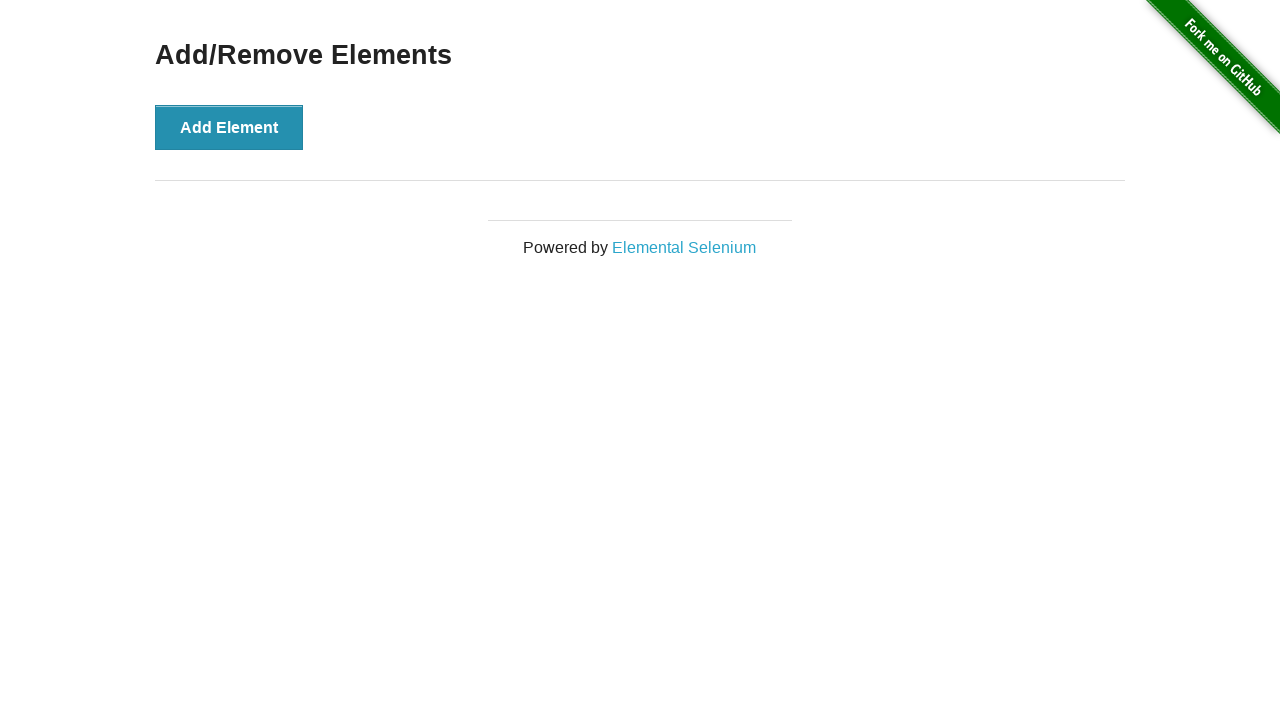

Verified that no Delete buttons remain on the page
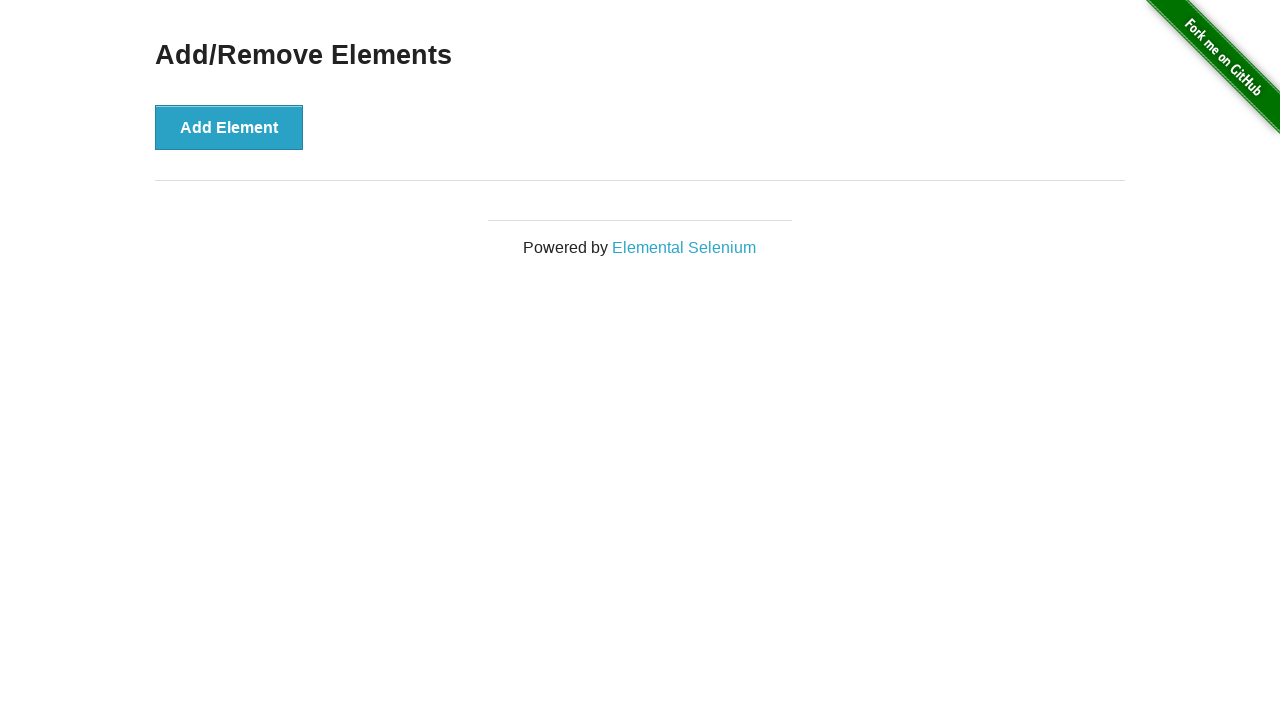

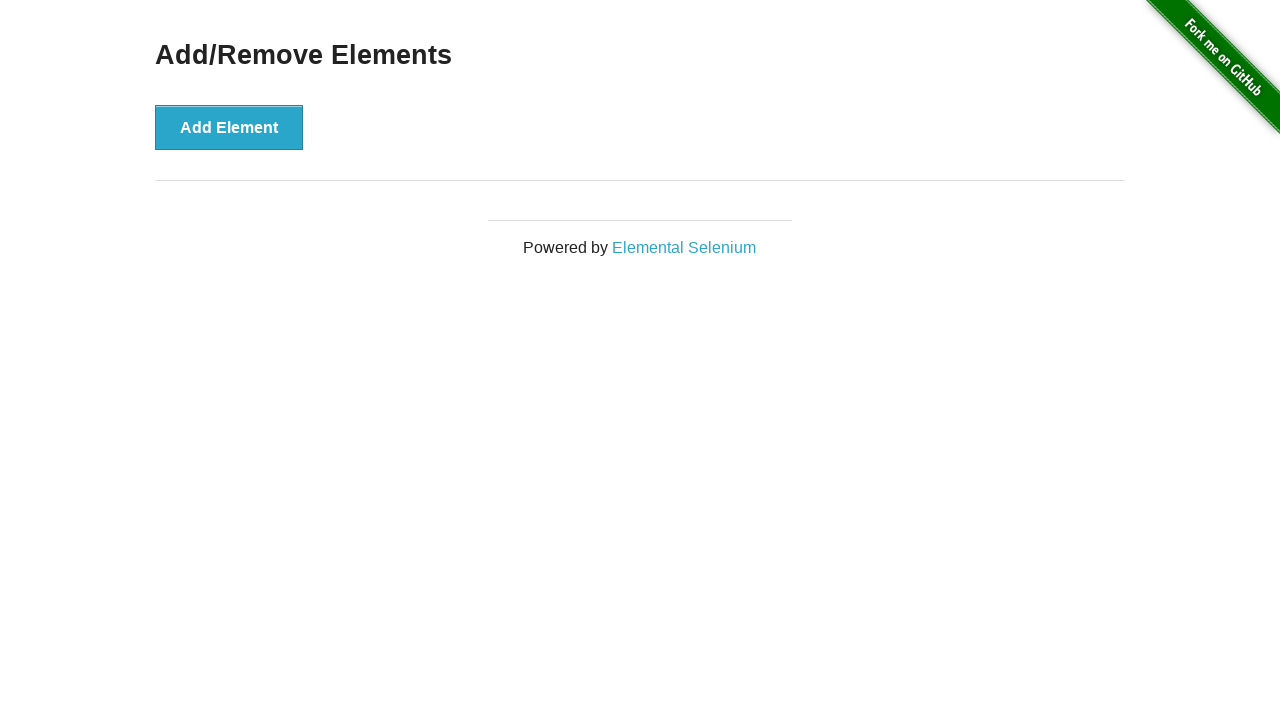